Tests a Bootstrap form on a demo automation site by filling out personal information fields including name, address, email, phone, selecting gender, checking hobby checkboxes, selecting languages from a multi-select dropdown, and choosing a skill from a dropdown.

Starting URL: https://demo.automationtesting.in/

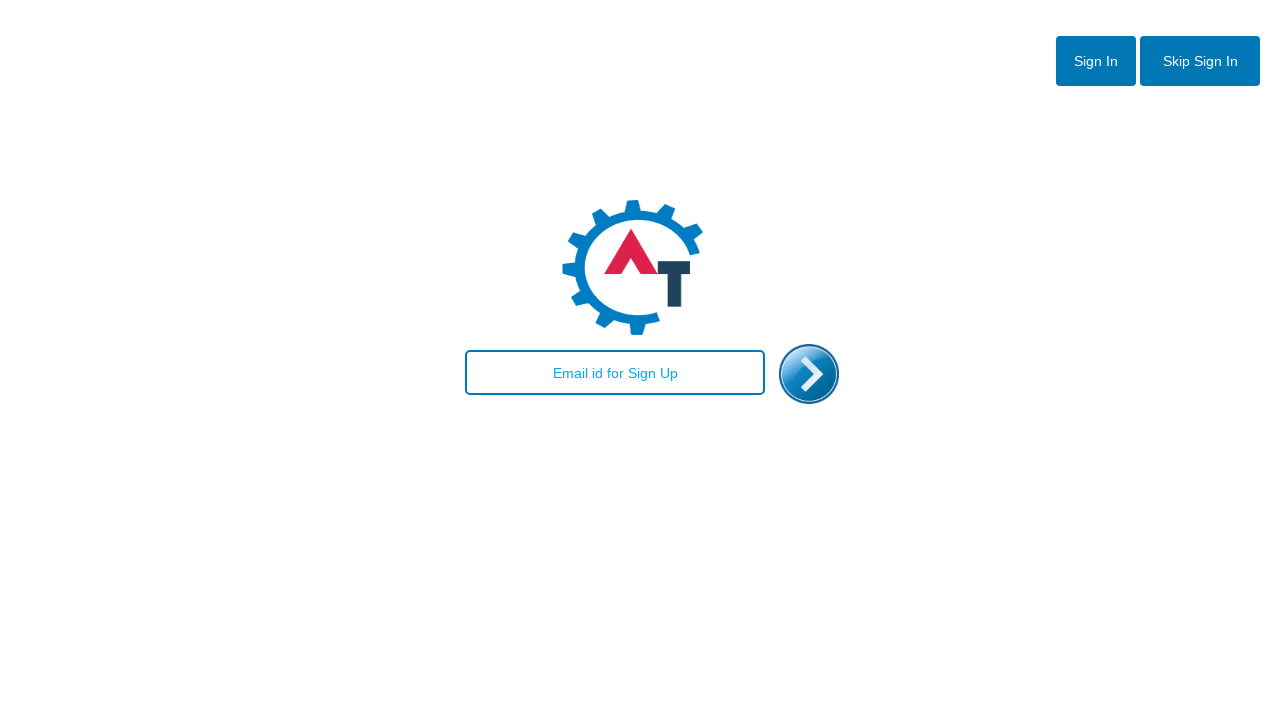

Clicked button to navigate to the form at (1200, 61) on #btn2
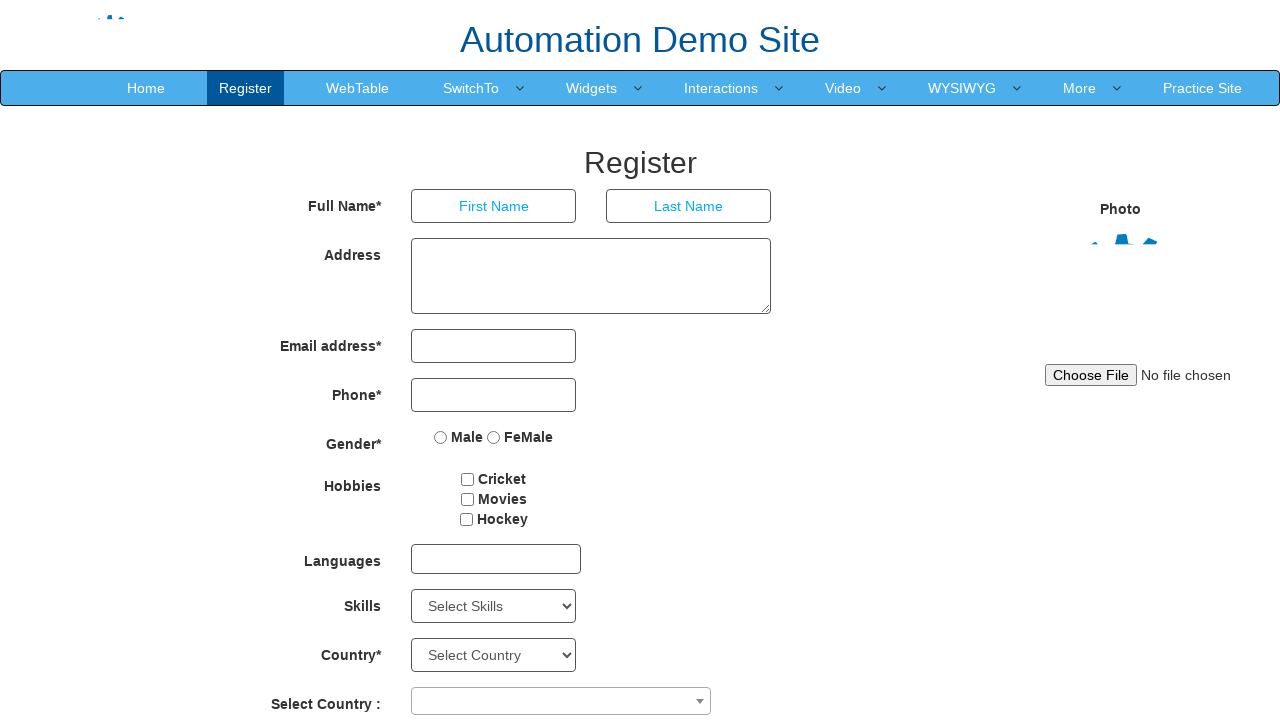

Filled first name field with 'Marcus' on #basicBootstrapForm > div:nth-child(1) > div:nth-child(2) > input
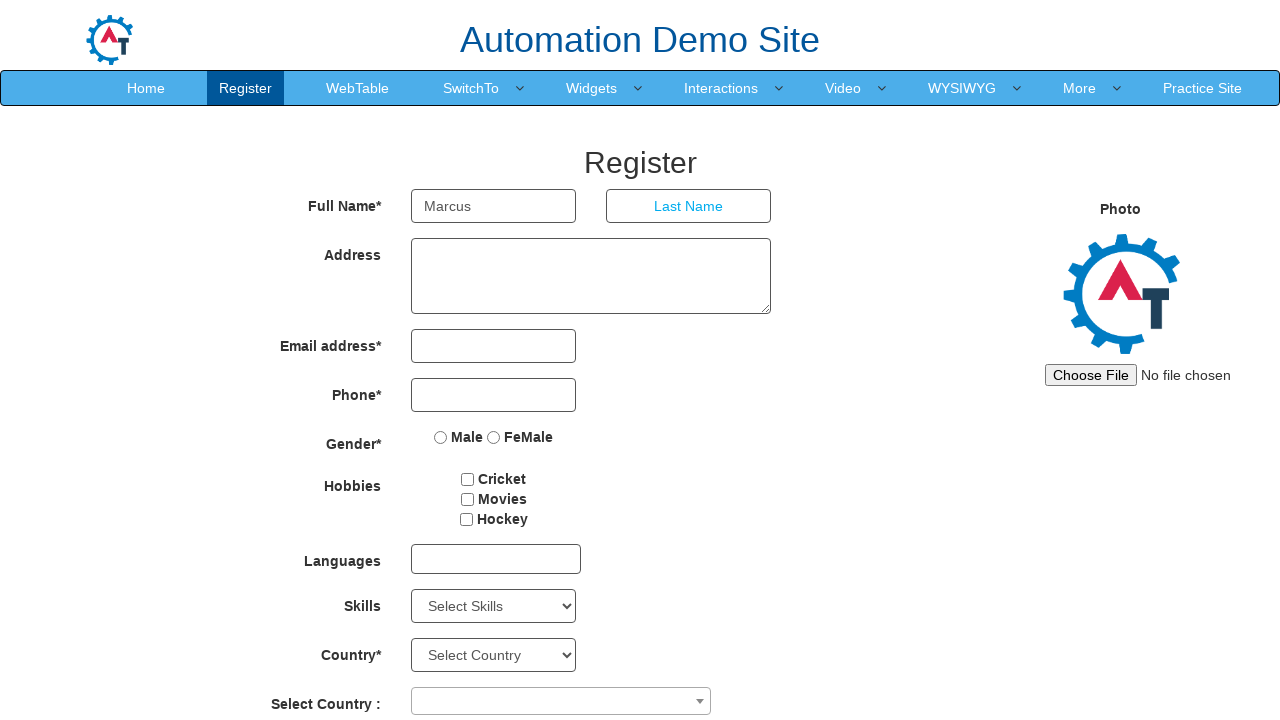

Filled last name field with 'Thompson' on xpath=//*[@id='basicBootstrapForm']/div[1]/div[2]/input
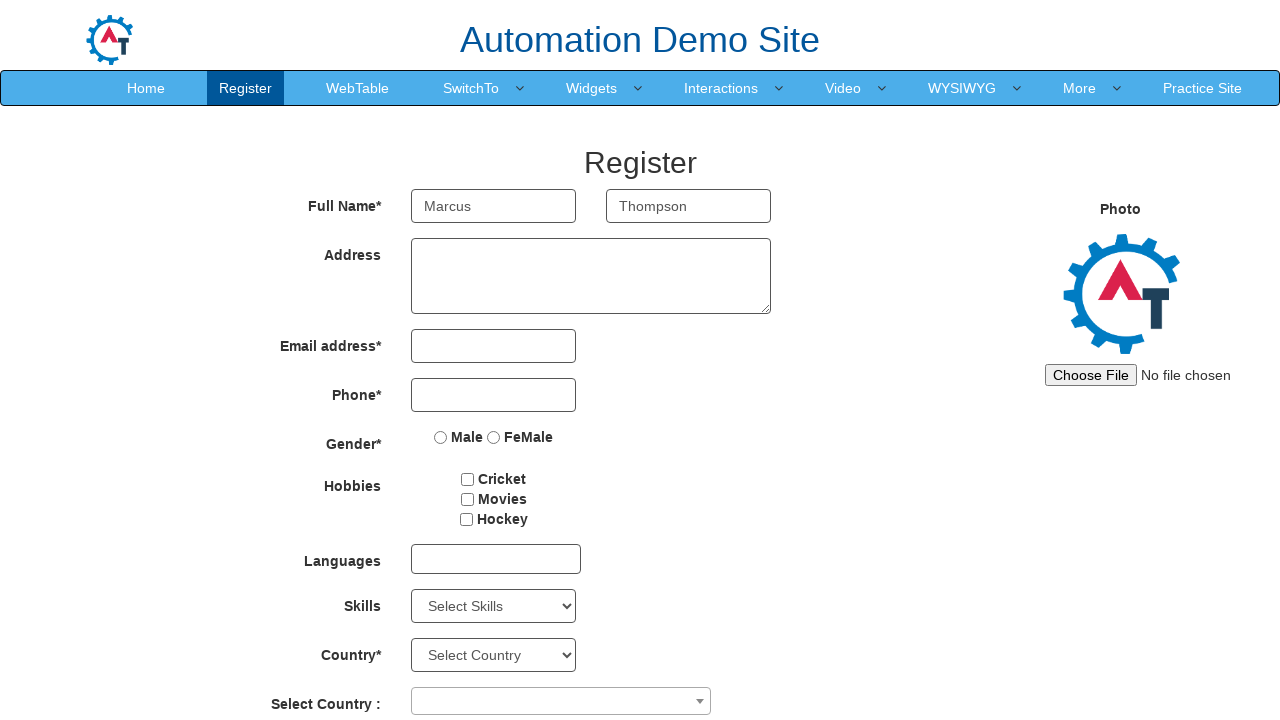

Filled address field with '123 Oak Street, Springfield, California 90210' on xpath=//*[@id='basicBootstrapForm']/div[2]/div/textarea
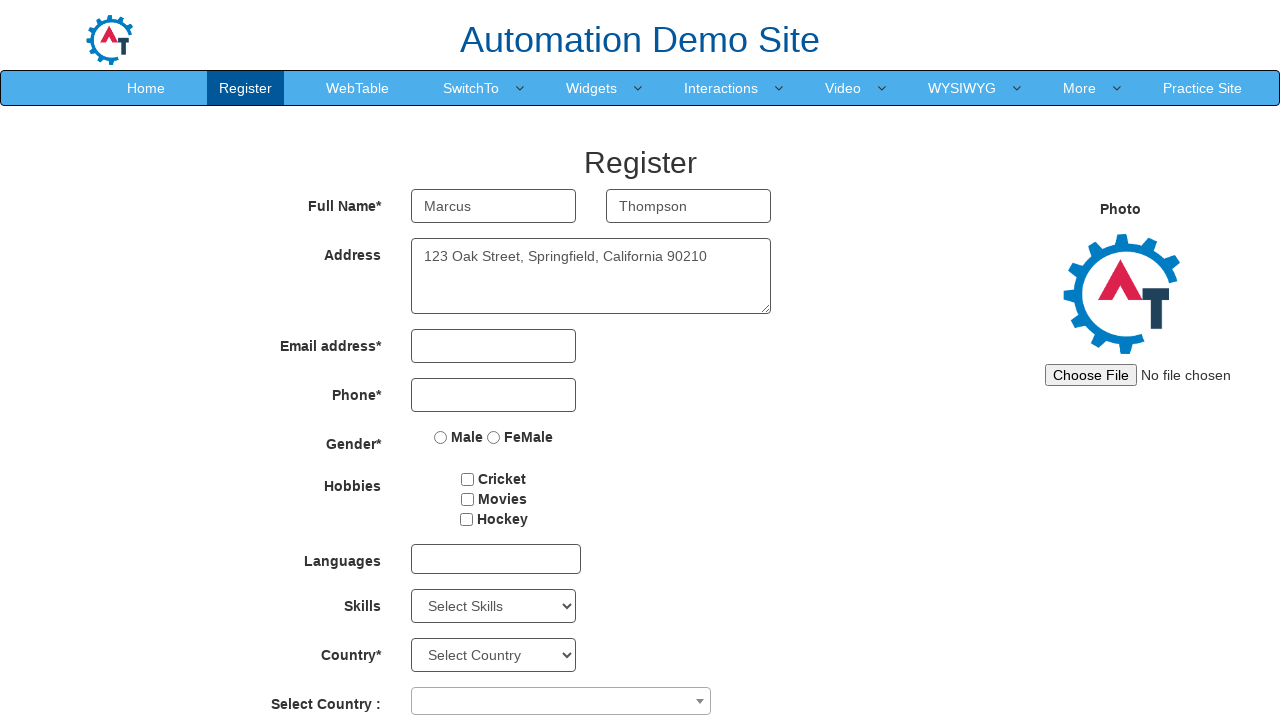

Filled email field with 'marcus.thompson@example.com' on #eid > input
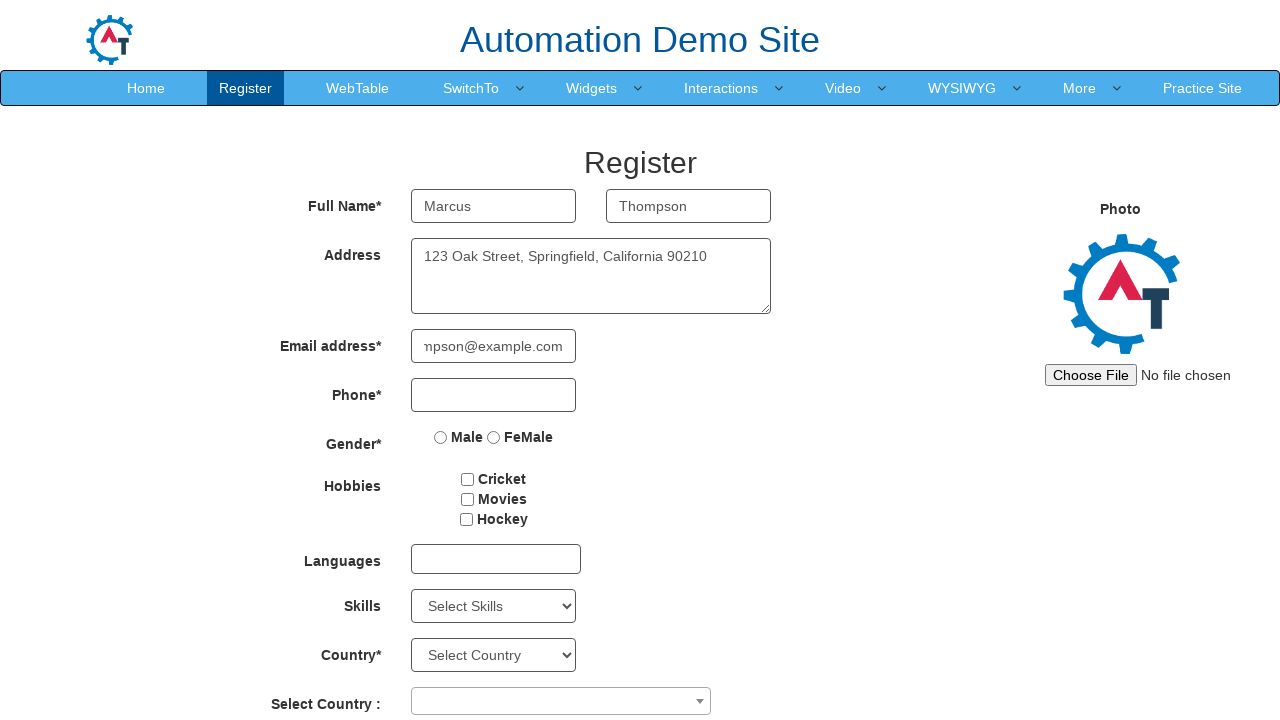

Filled phone number field with '5551234567' on xpath=//*[@id='basicBootstrapForm']/div[4]/div/input
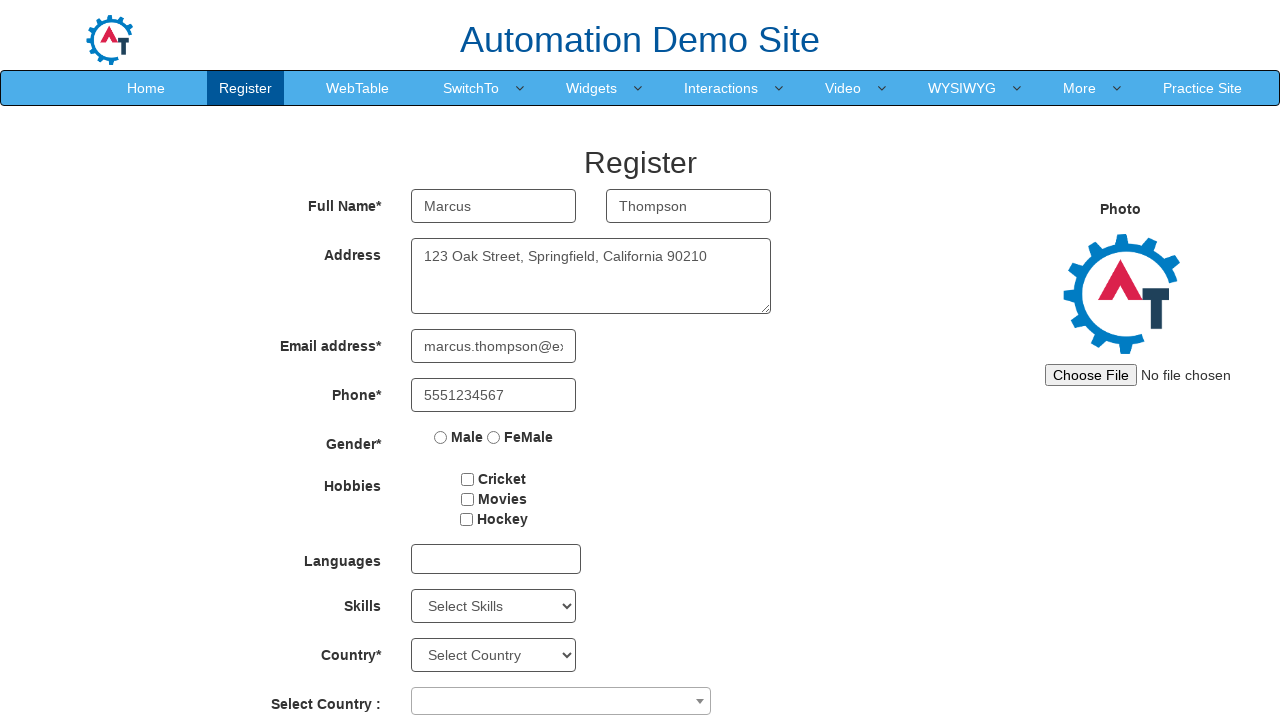

Selected male gender option at (441, 437) on xpath=//*[@id='basicBootstrapForm']/div[5]/div/label[1]/input
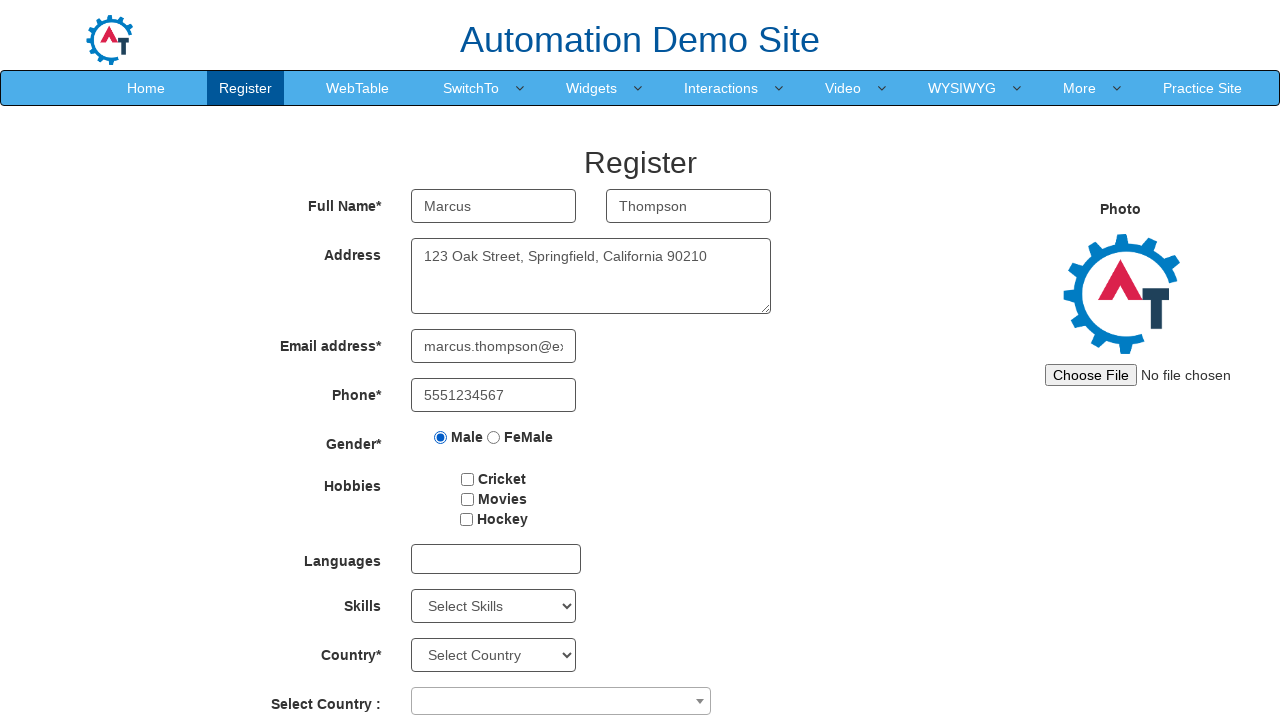

Checked first hobby checkbox at (468, 479) on #checkbox1
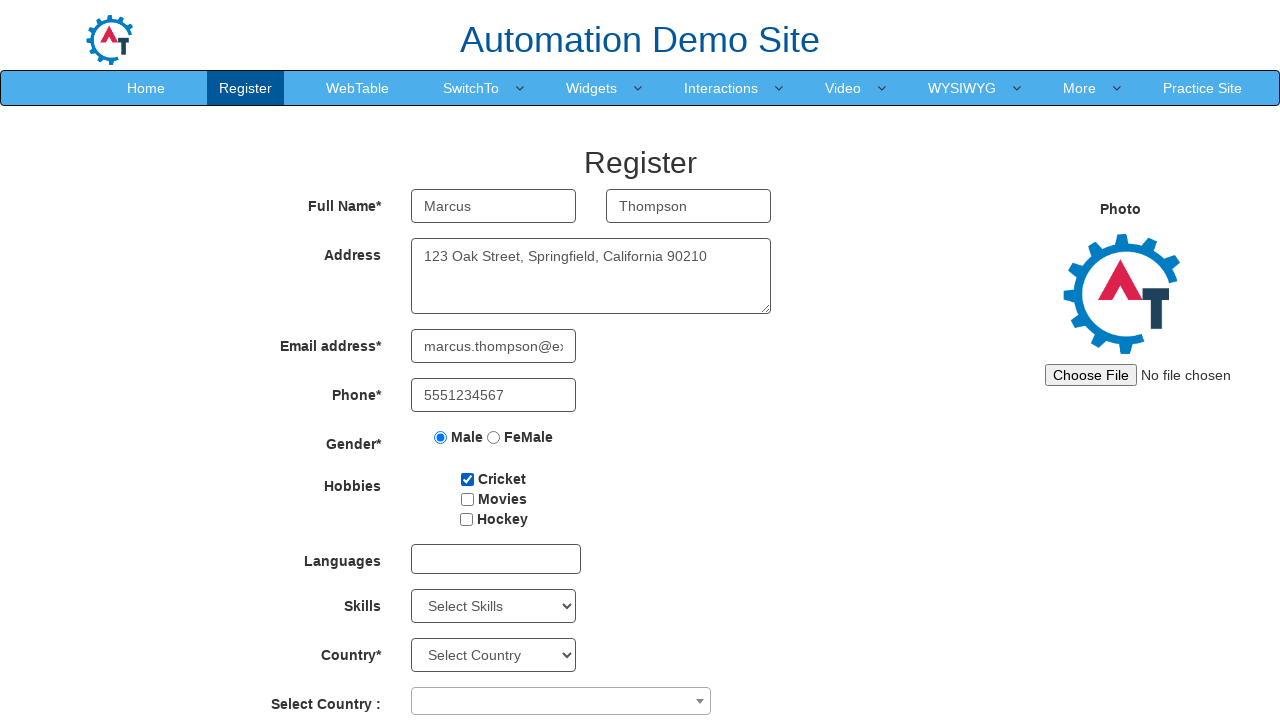

Checked second hobby checkbox at (467, 499) on #checkbox2
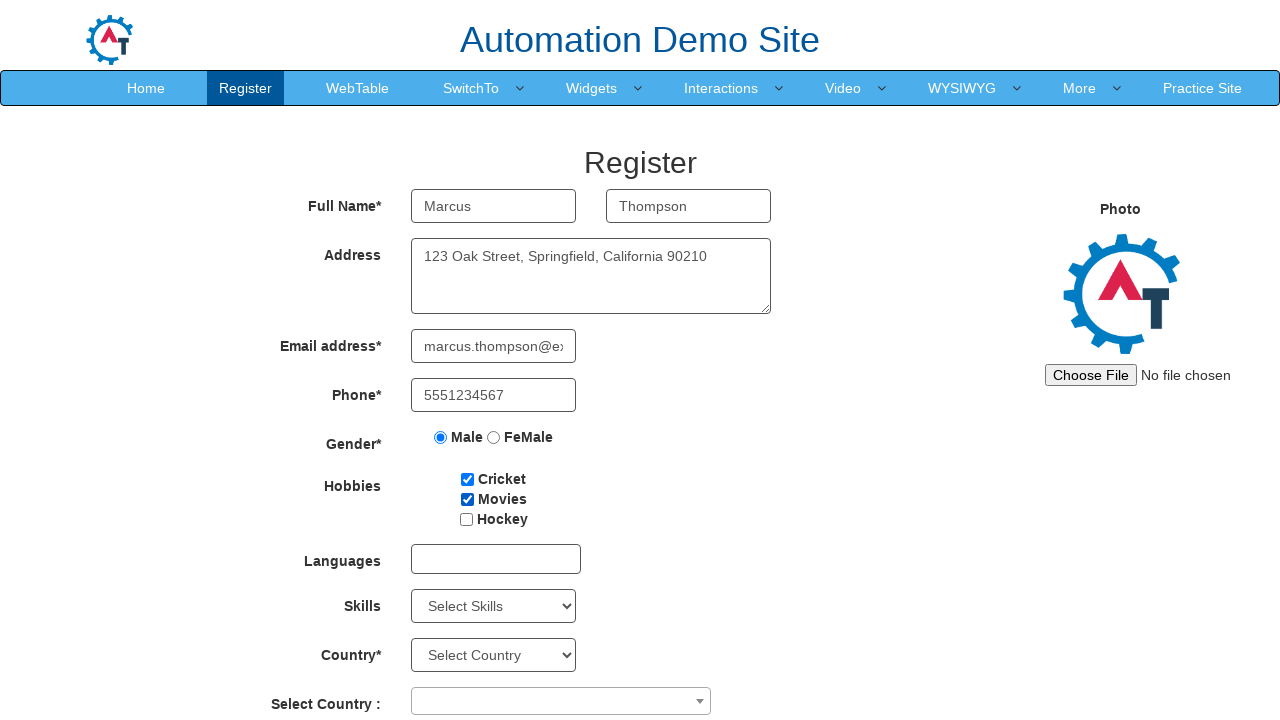

Opened multi-select dropdown for languages at (496, 559) on xpath=//*[@id='msdd']
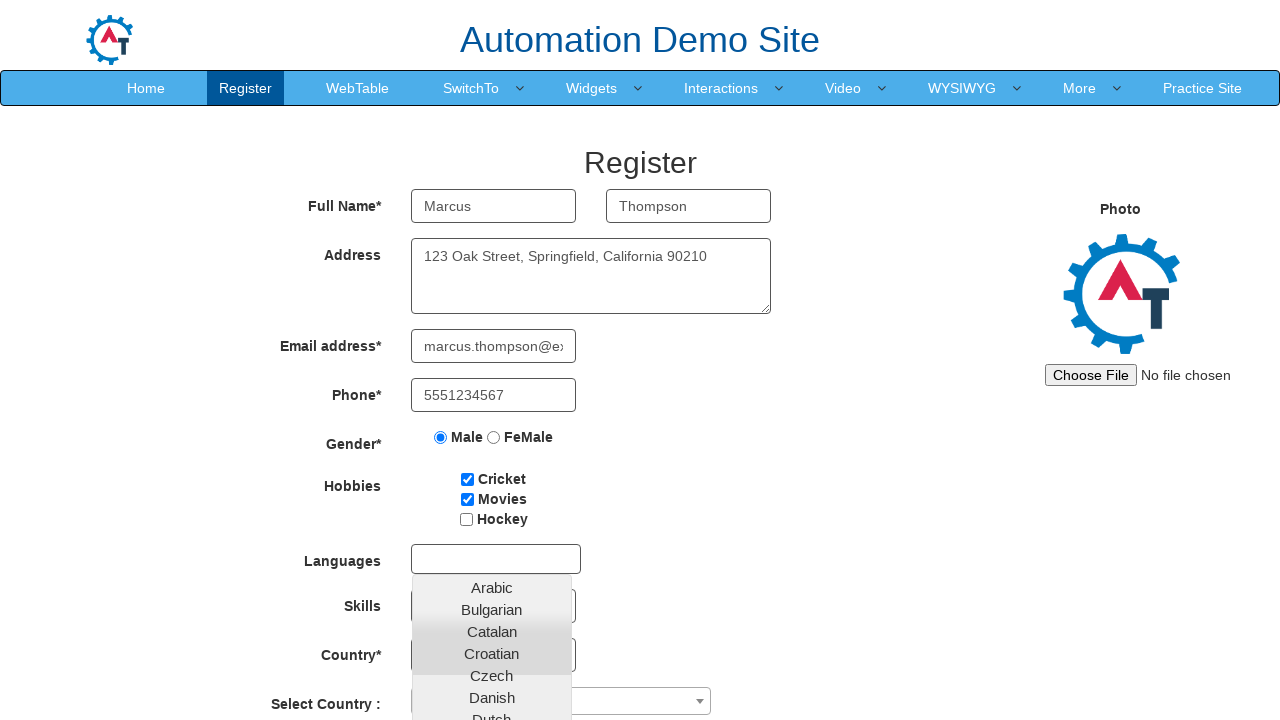

Selected 8th language option from dropdown at (492, 457) on xpath=//*[@id='basicBootstrapForm']/div[7]/div/multi-select/div[2]/ul/li[8]/a
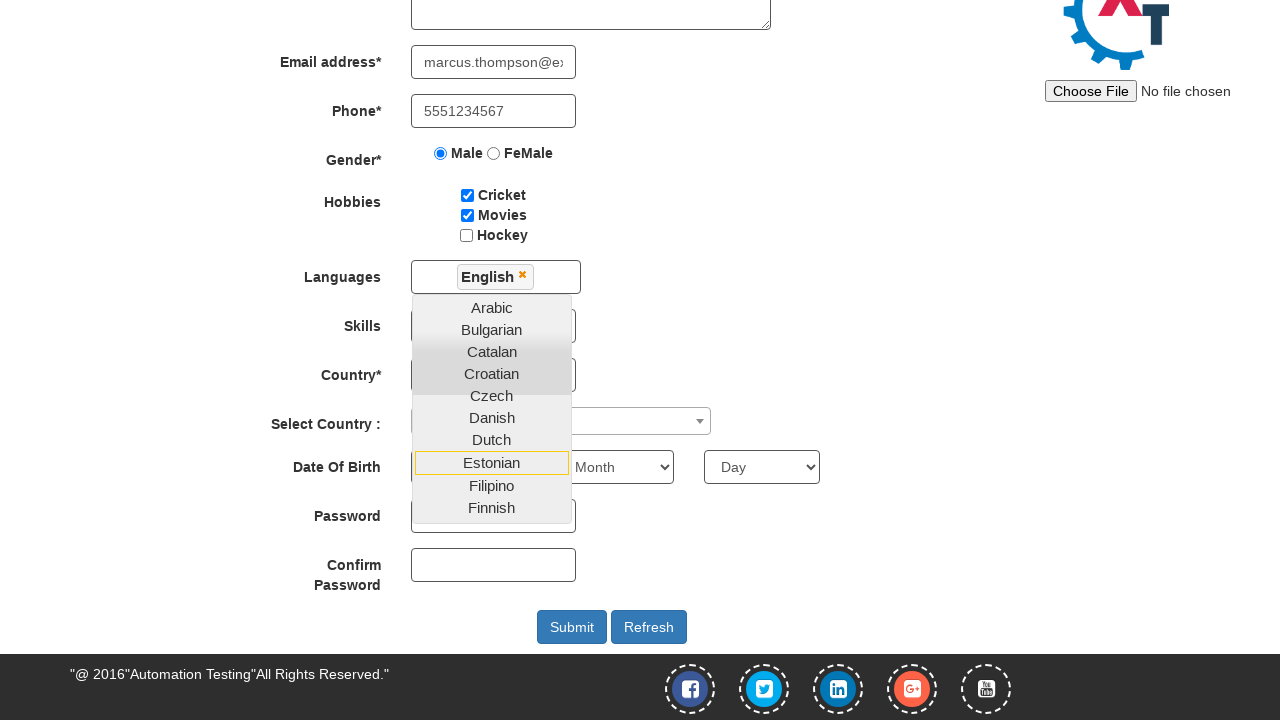

Selected 'iPhone' from skills dropdown on xpath=//*[@id='Skills']
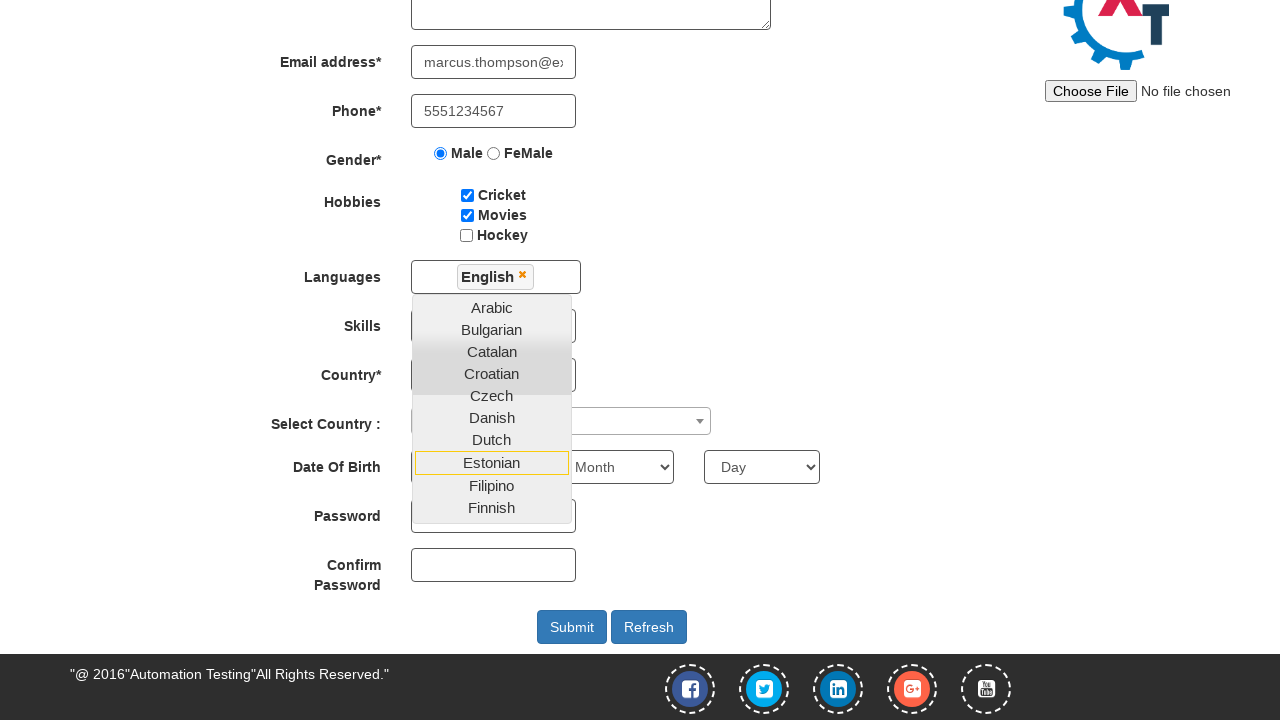

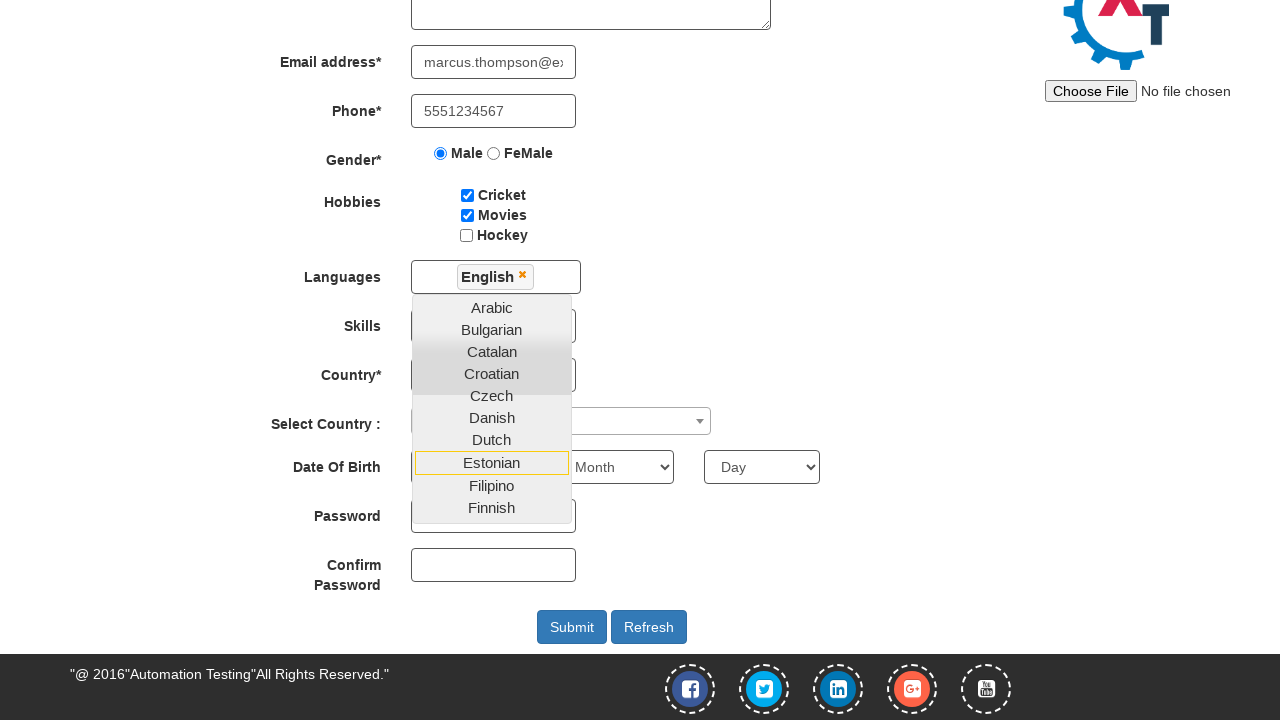